Navigates to the QAXpert website and verifies the page loads by checking the page title is available.

Starting URL: https://qaxpert.com

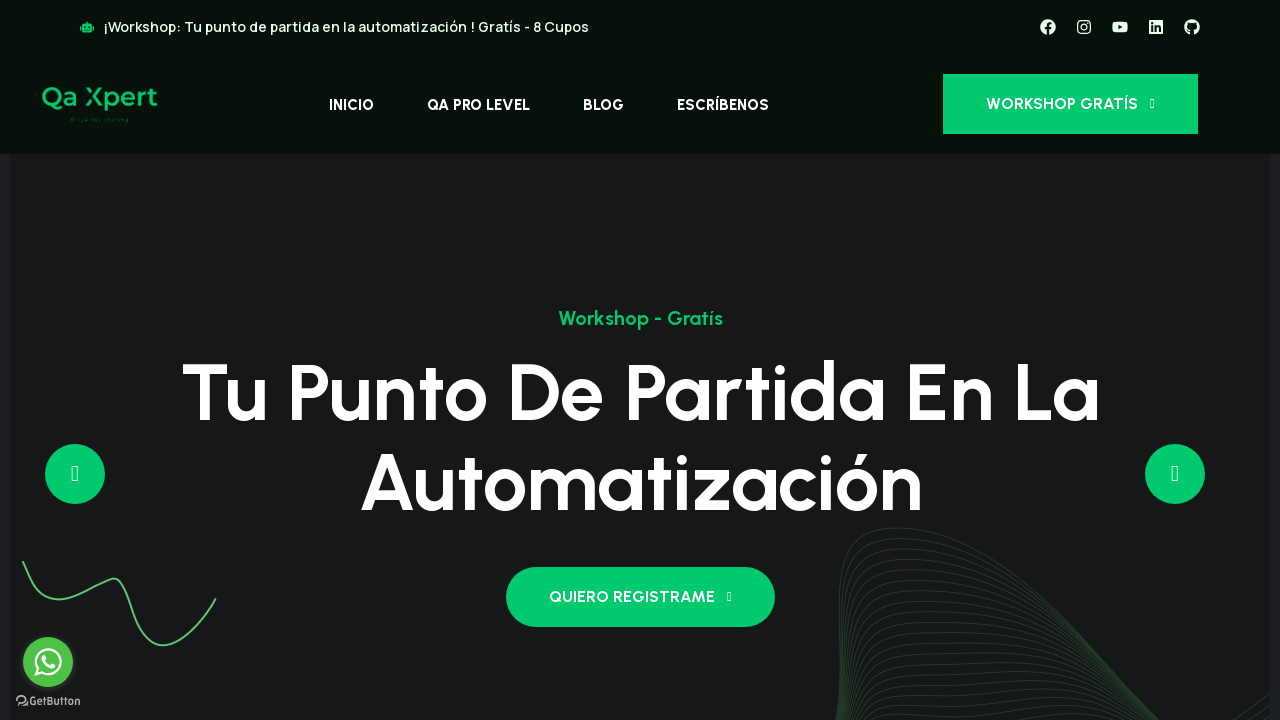

Waited for page to reach domcontentloaded state
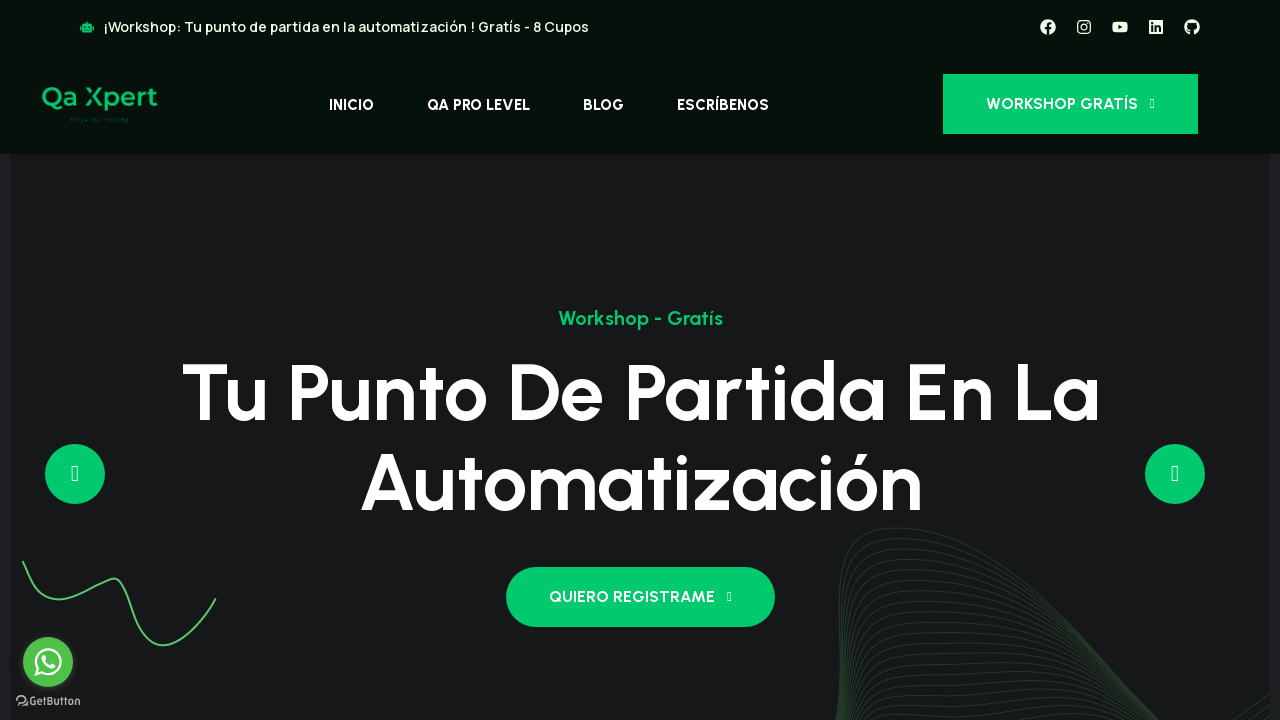

Retrieved page title: QAXPERT | Ninja For Testing
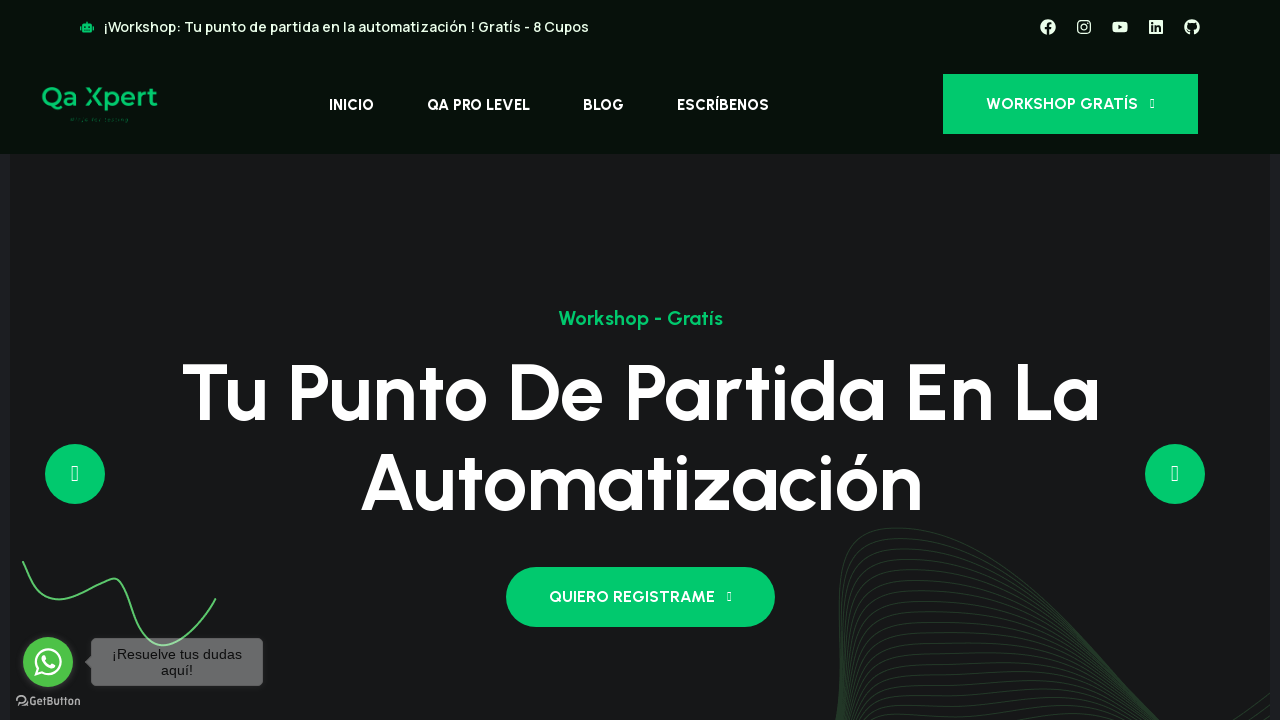

Printed page title to console: QAXPERT | Ninja For Testing
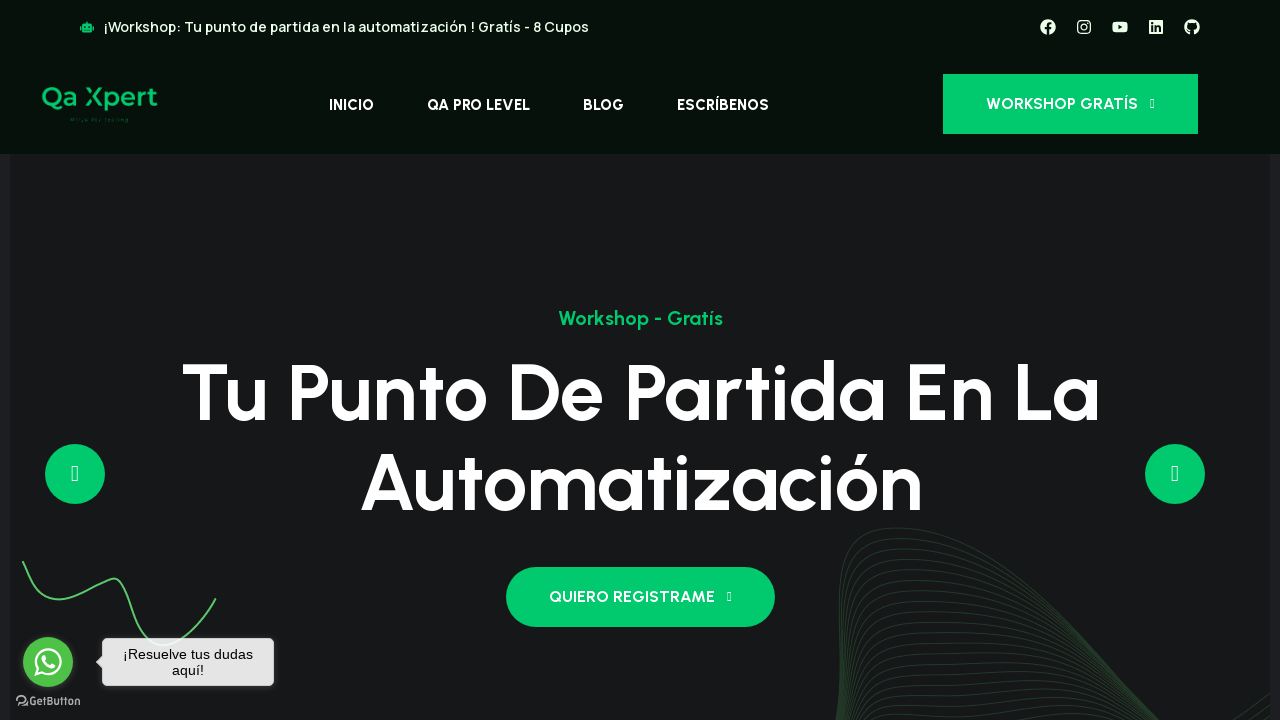

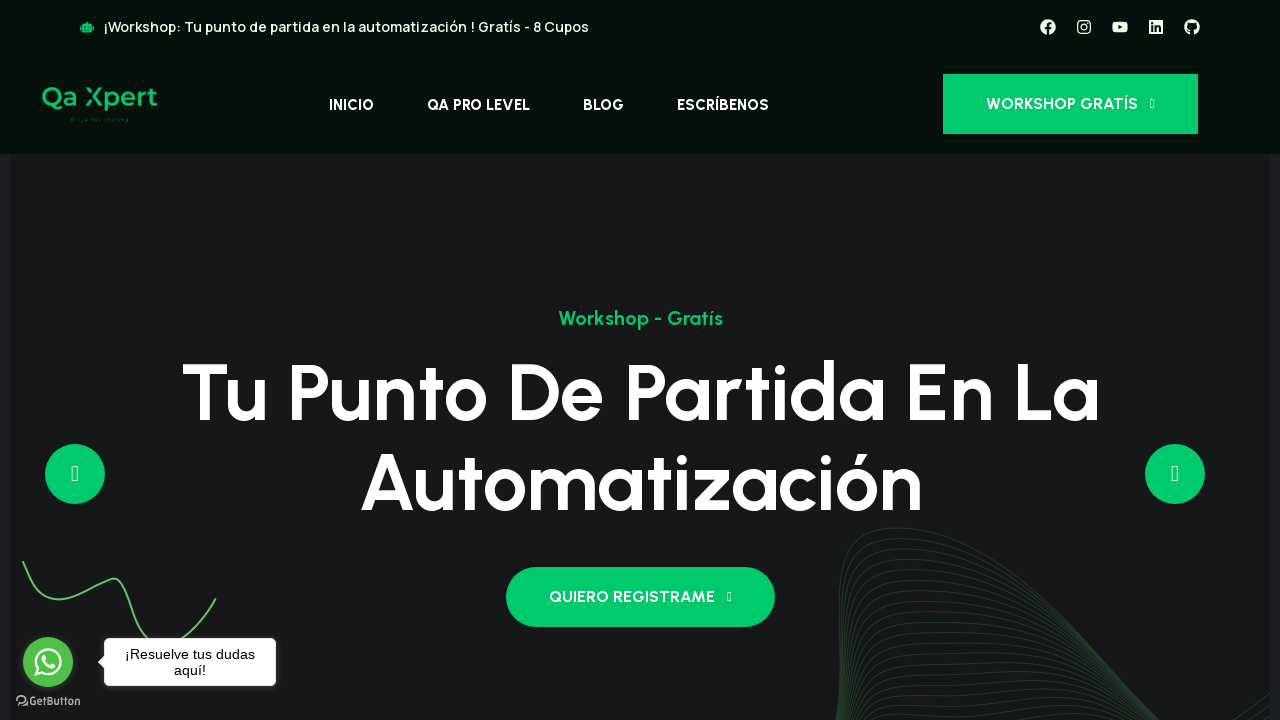